Tests right-click functionality on a button and verifies the resulting message

Starting URL: https://demoqa.com/buttons

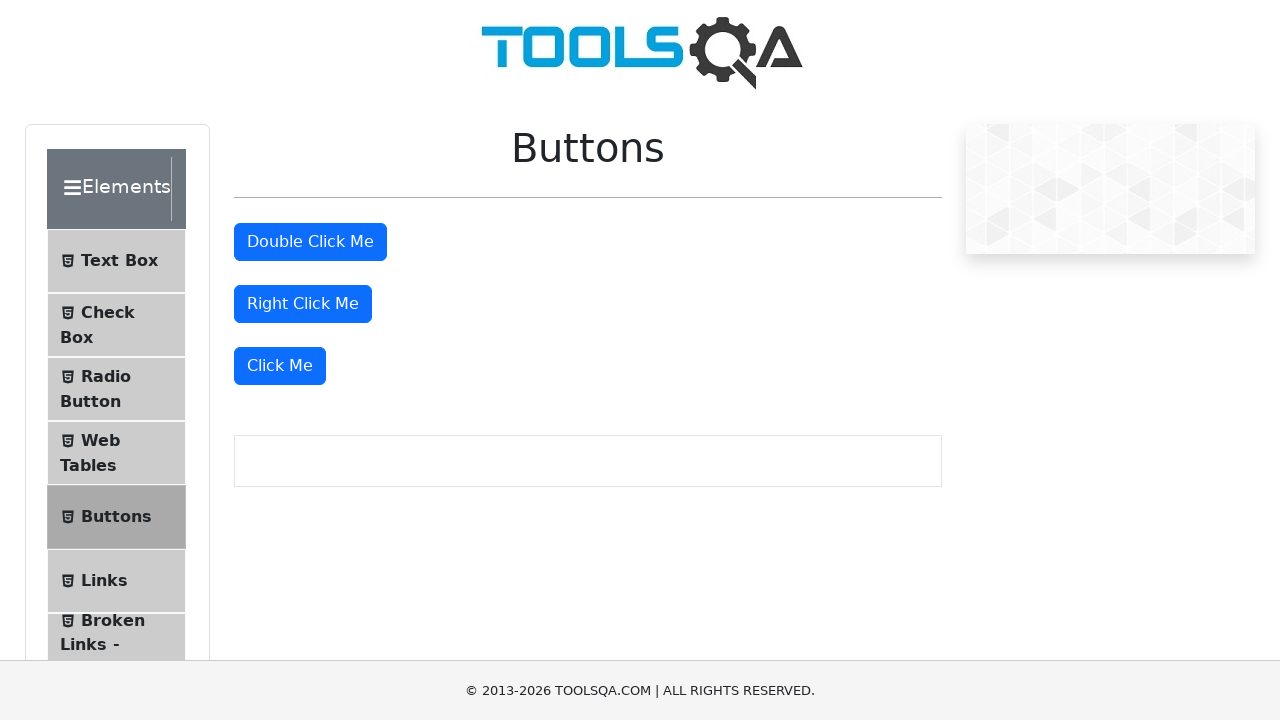

Right-clicked the 'Right Click Me' button at (303, 304) on xpath=//button[text()='Right Click Me']
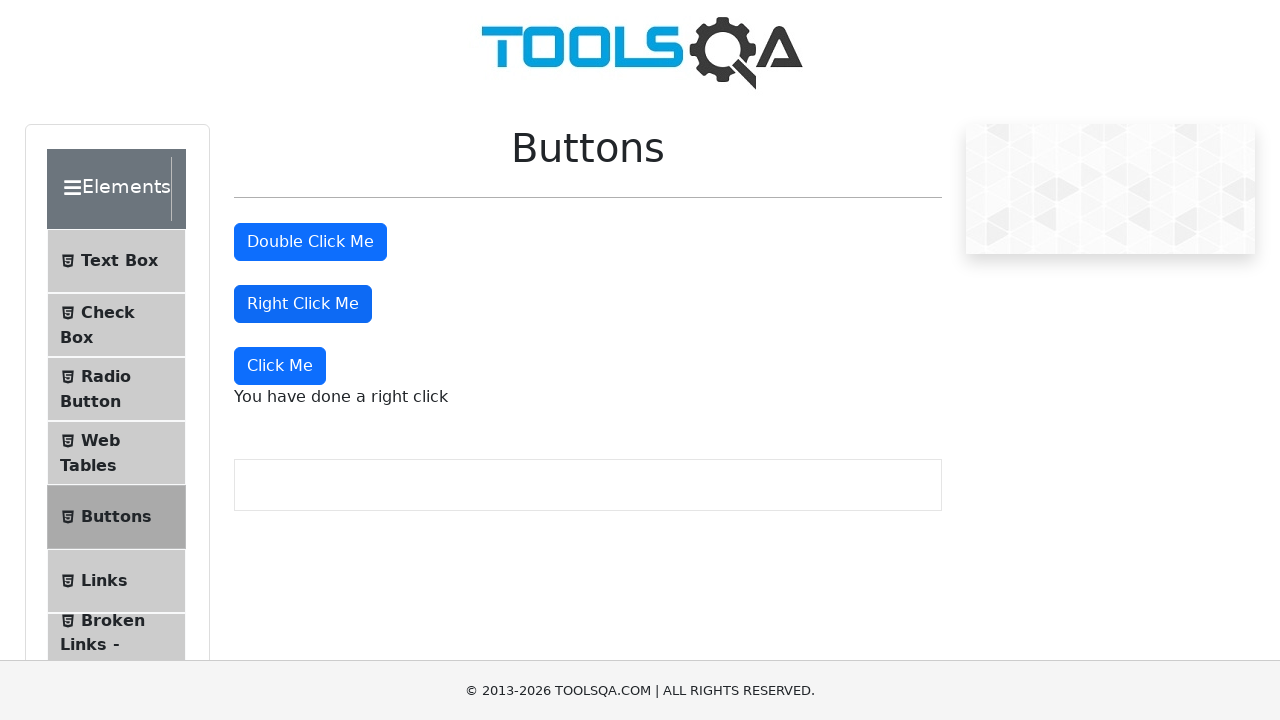

Right-click message element loaded
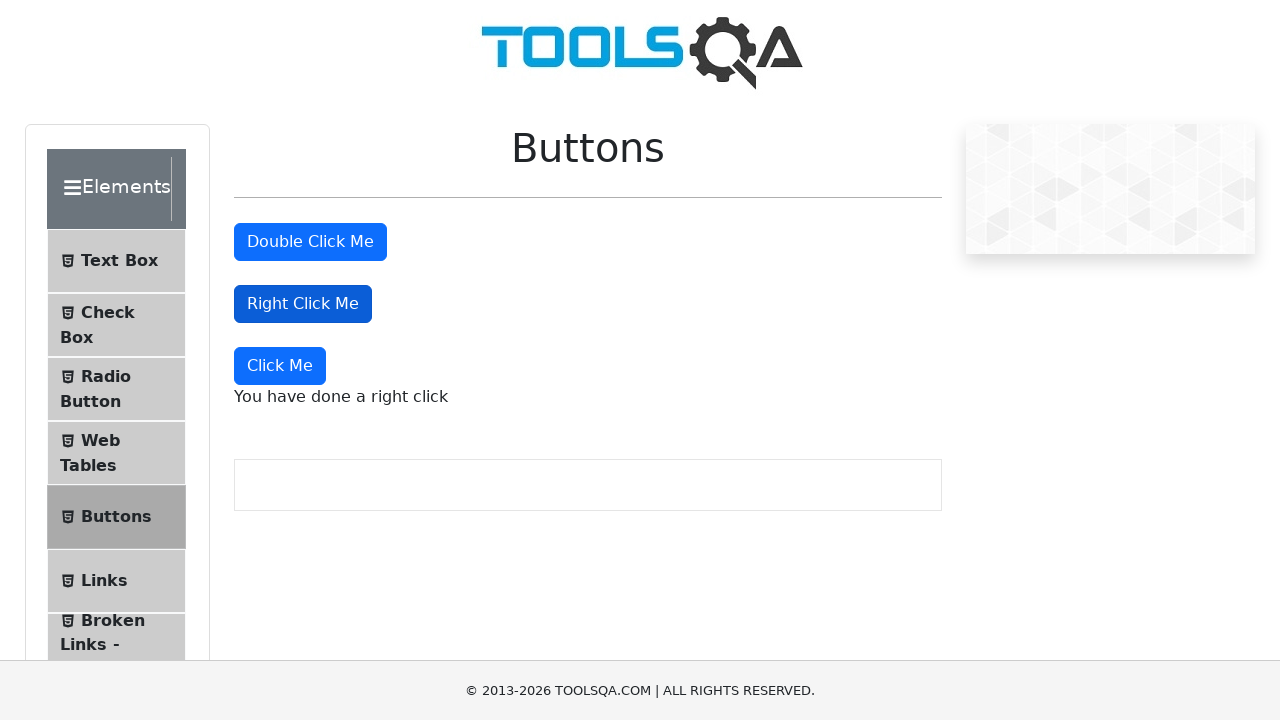

Located the right-click message element
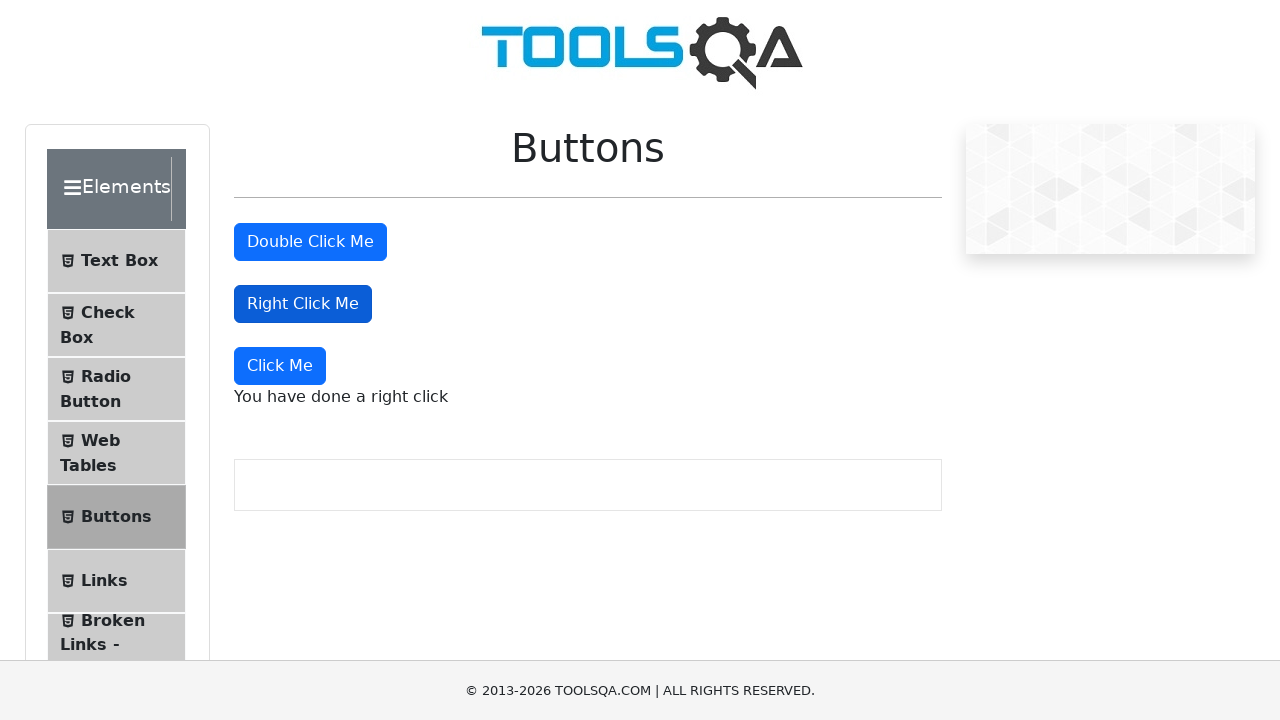

Verified right-click message displays 'You have done a right click'
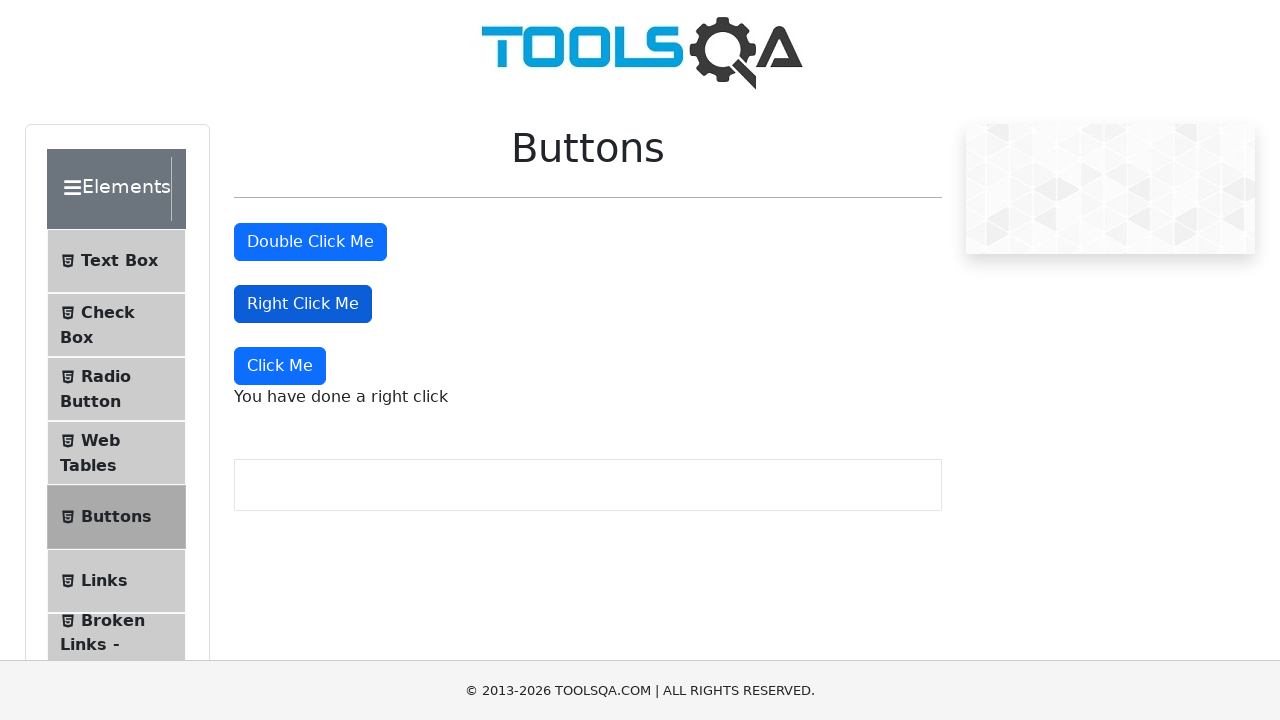

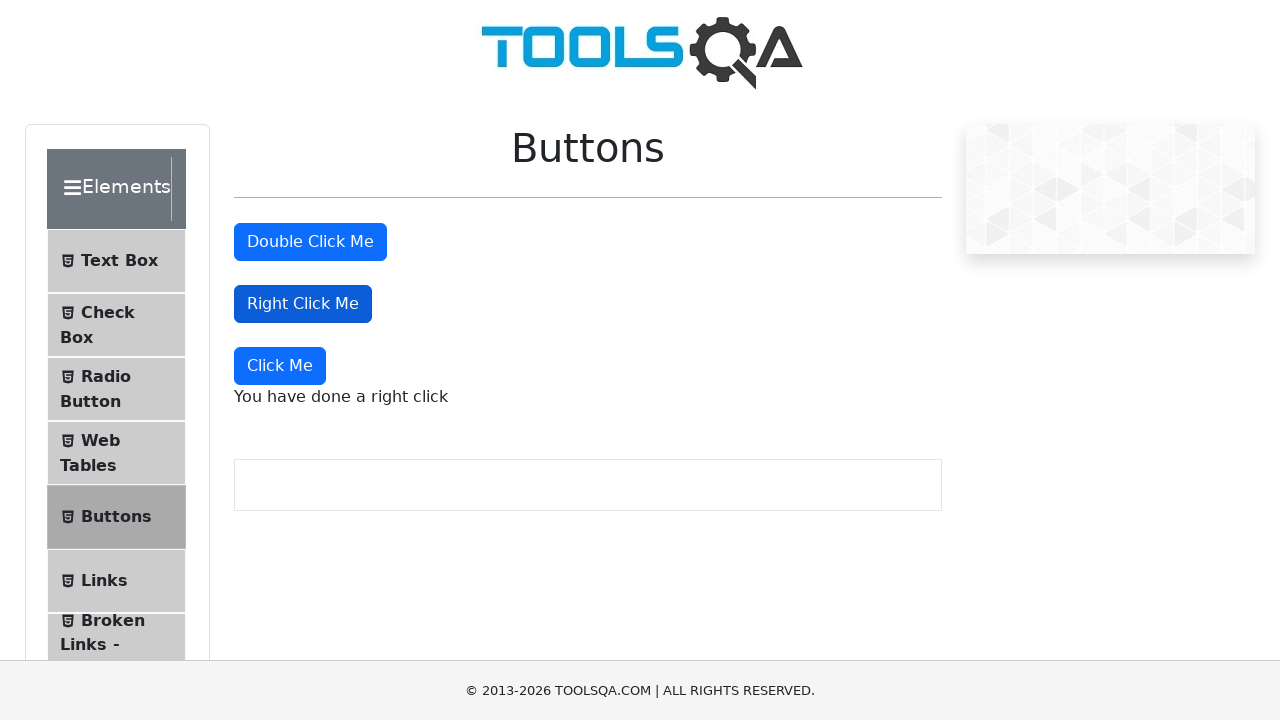